Tests that edits are cancelled when pressing Escape key

Starting URL: https://demo.playwright.dev/todomvc

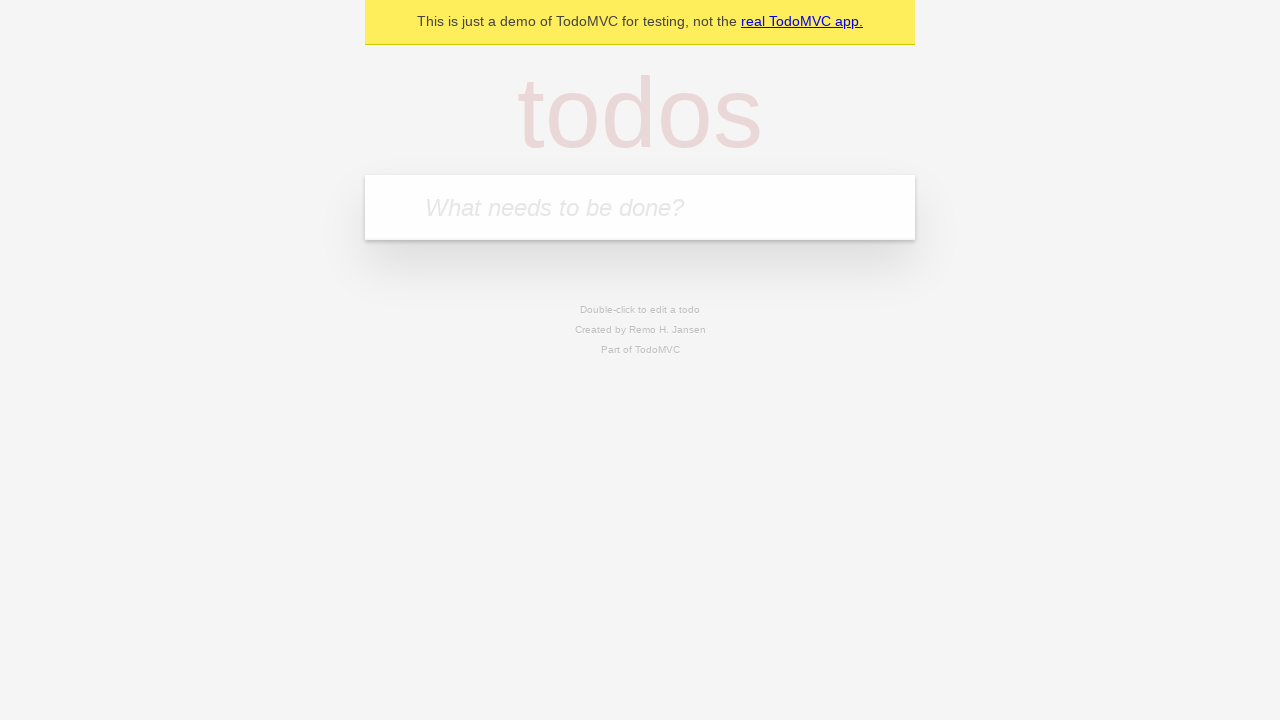

Filled new todo field with 'buy some cheese' on .new-todo
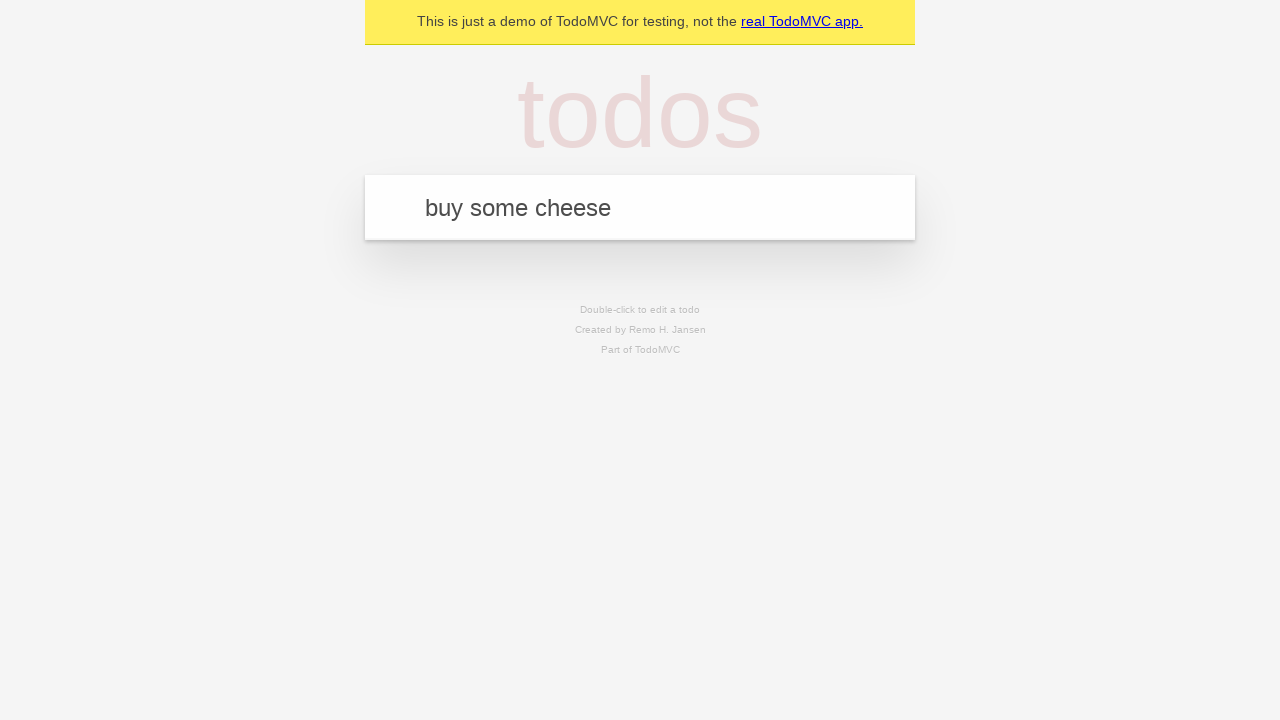

Pressed Enter to create first todo on .new-todo
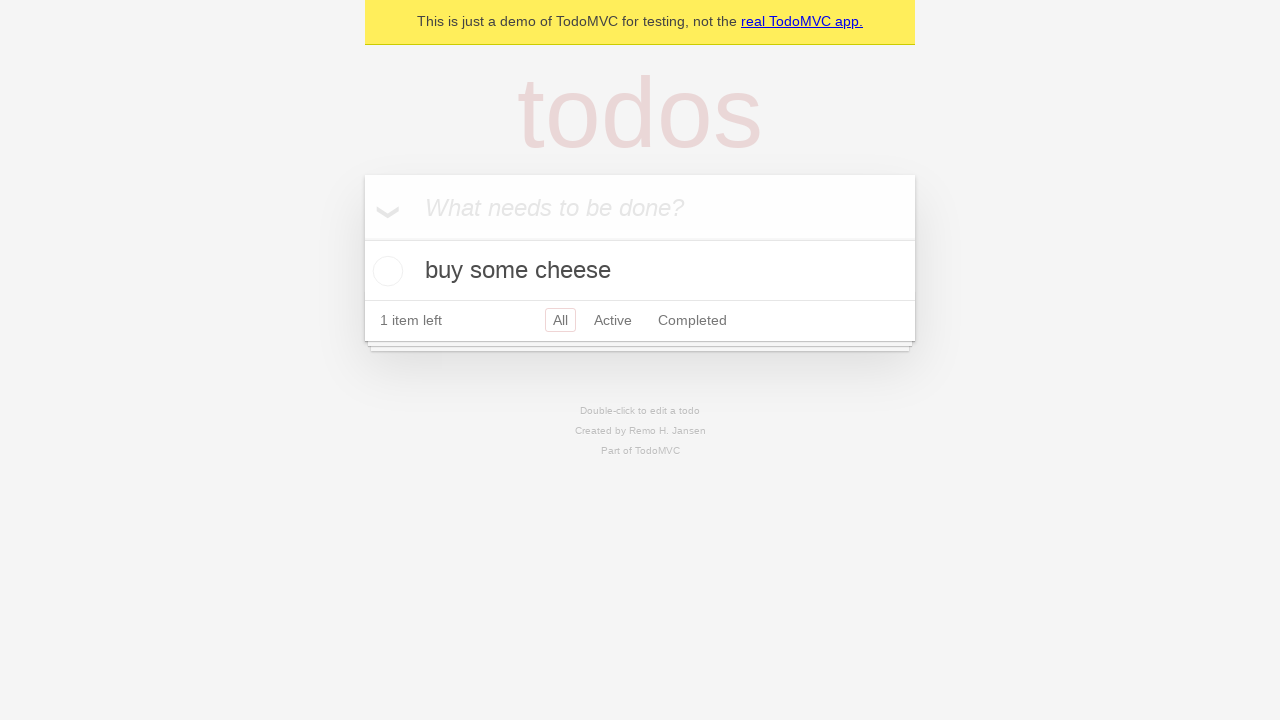

Filled new todo field with 'feed the cat' on .new-todo
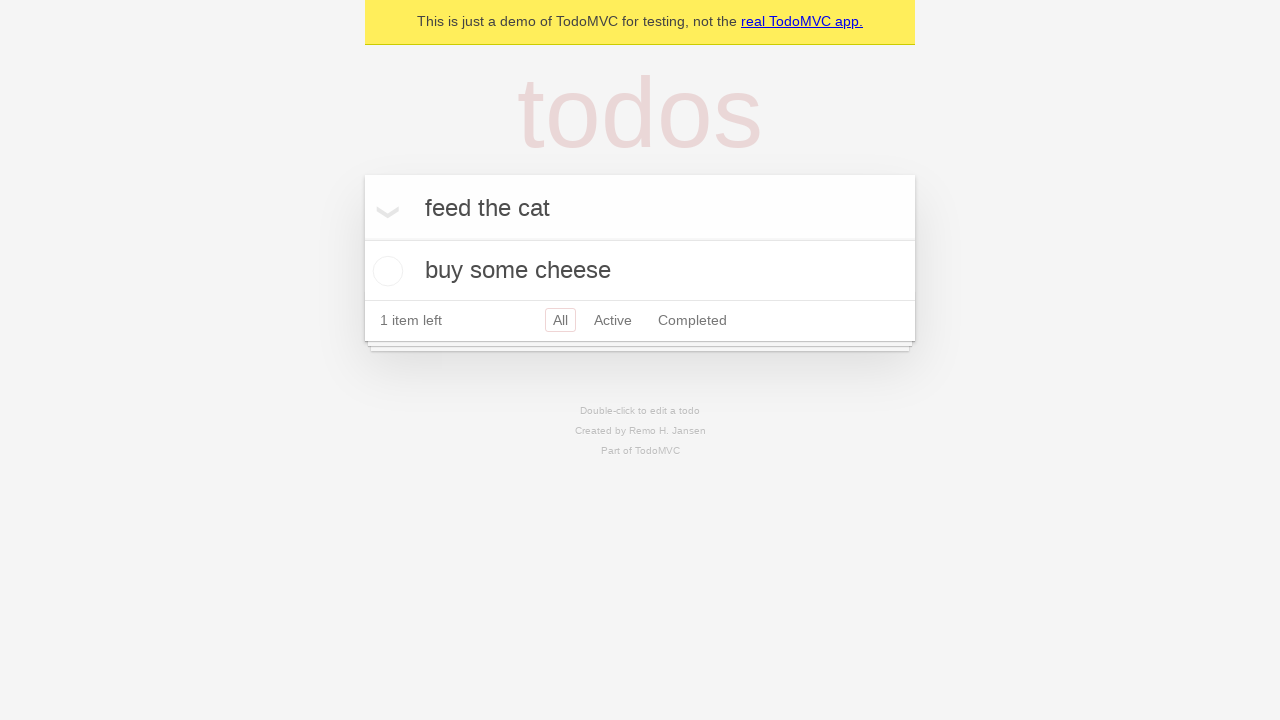

Pressed Enter to create second todo on .new-todo
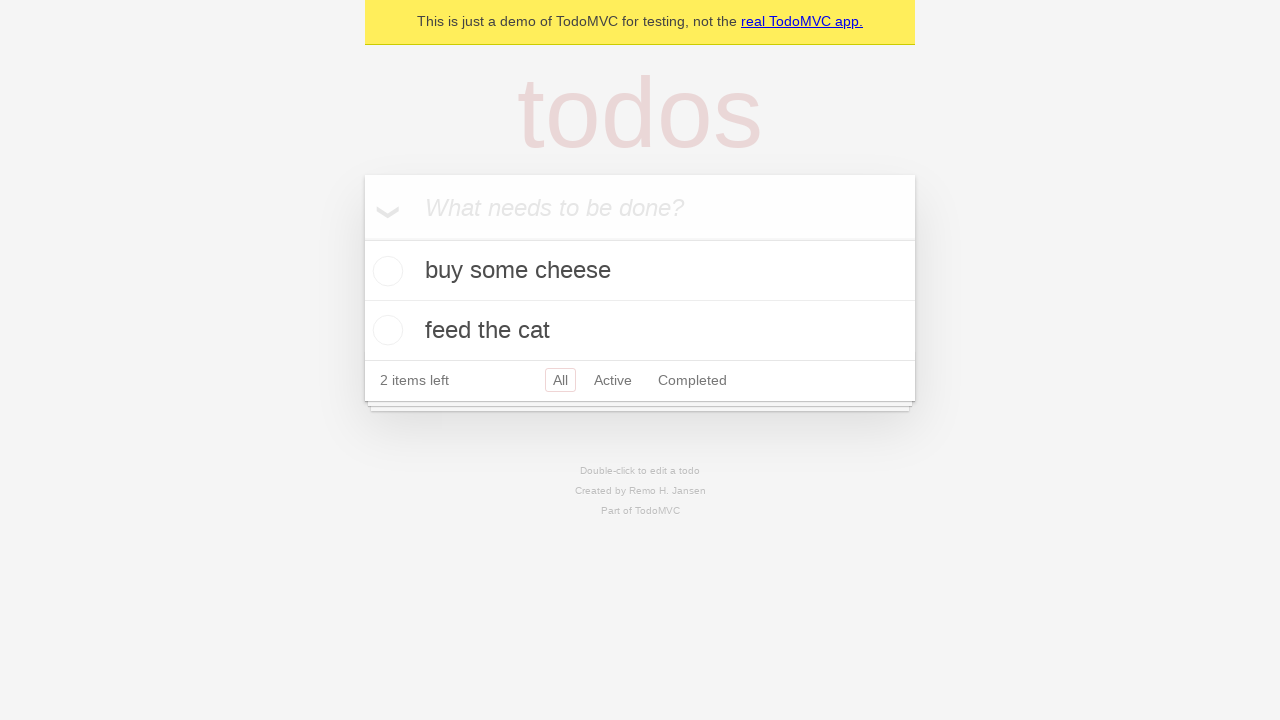

Filled new todo field with 'book a doctors appointment' on .new-todo
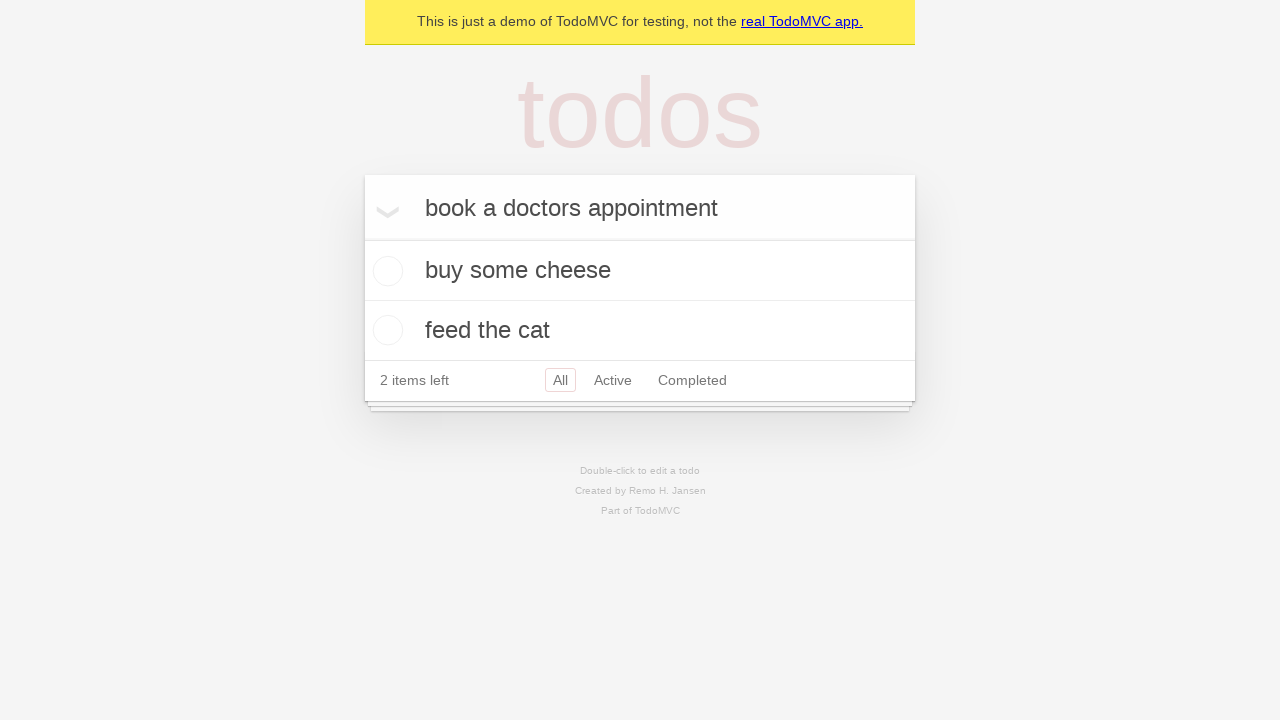

Pressed Enter to create third todo on .new-todo
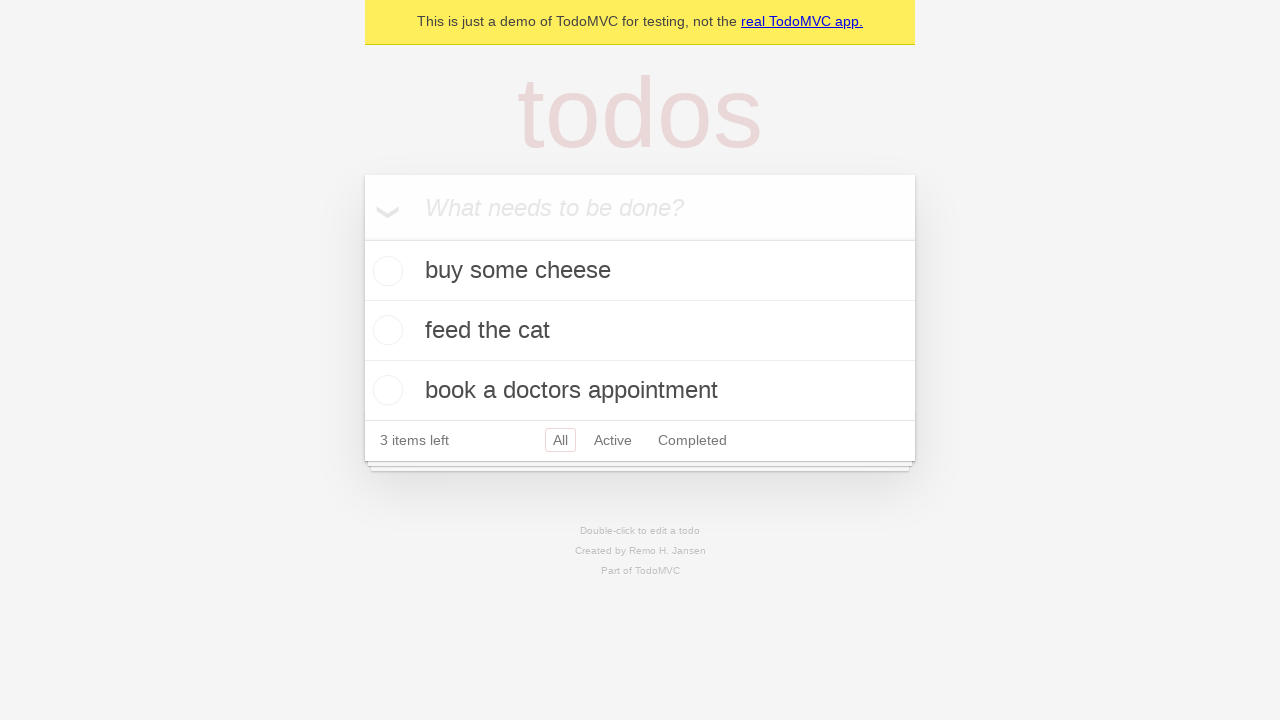

Waited for all three todos to load
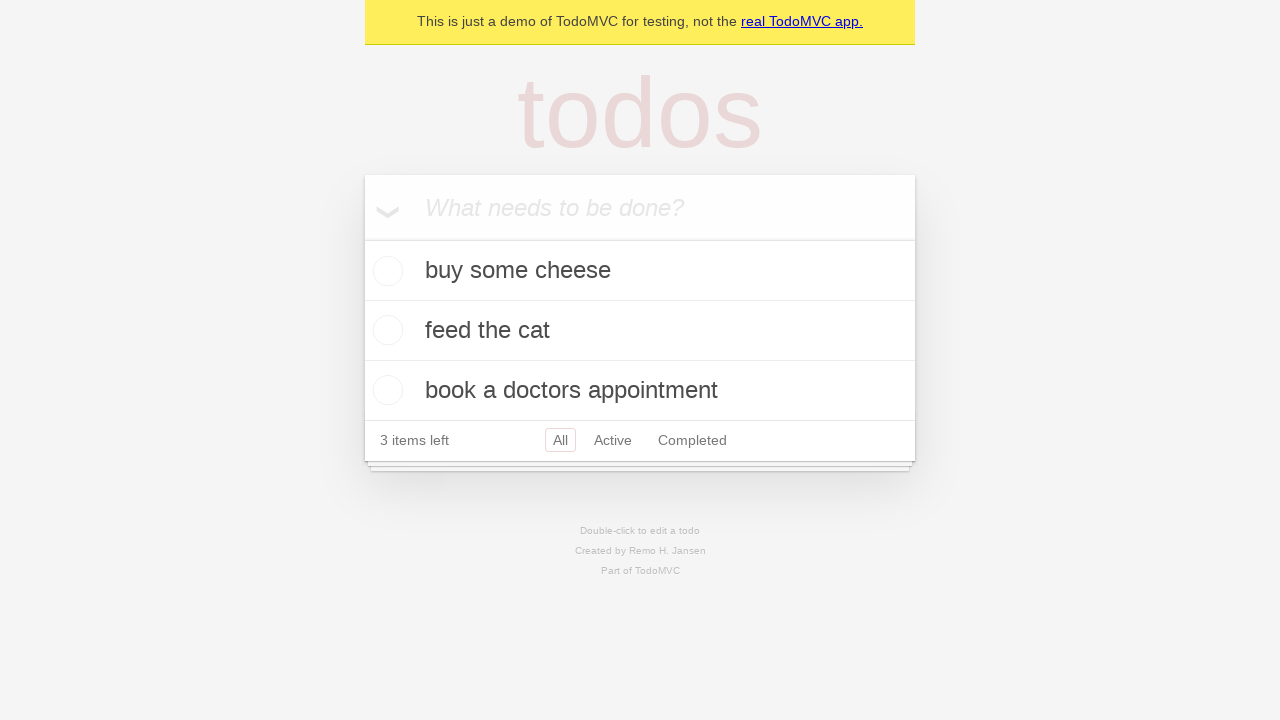

Double-clicked second todo to enter edit mode at (640, 331) on .todo-list li >> nth=1
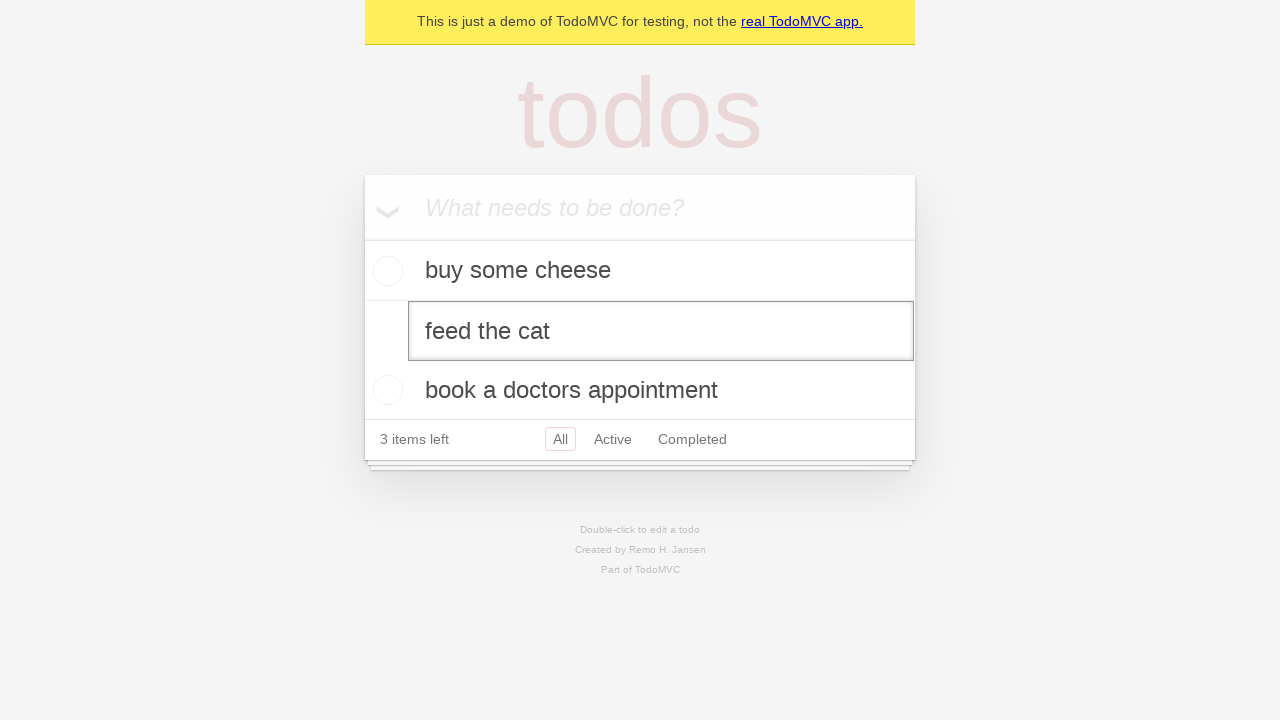

Pressed Escape key to cancel edits on second todo on .todo-list li >> nth=1 >> .edit
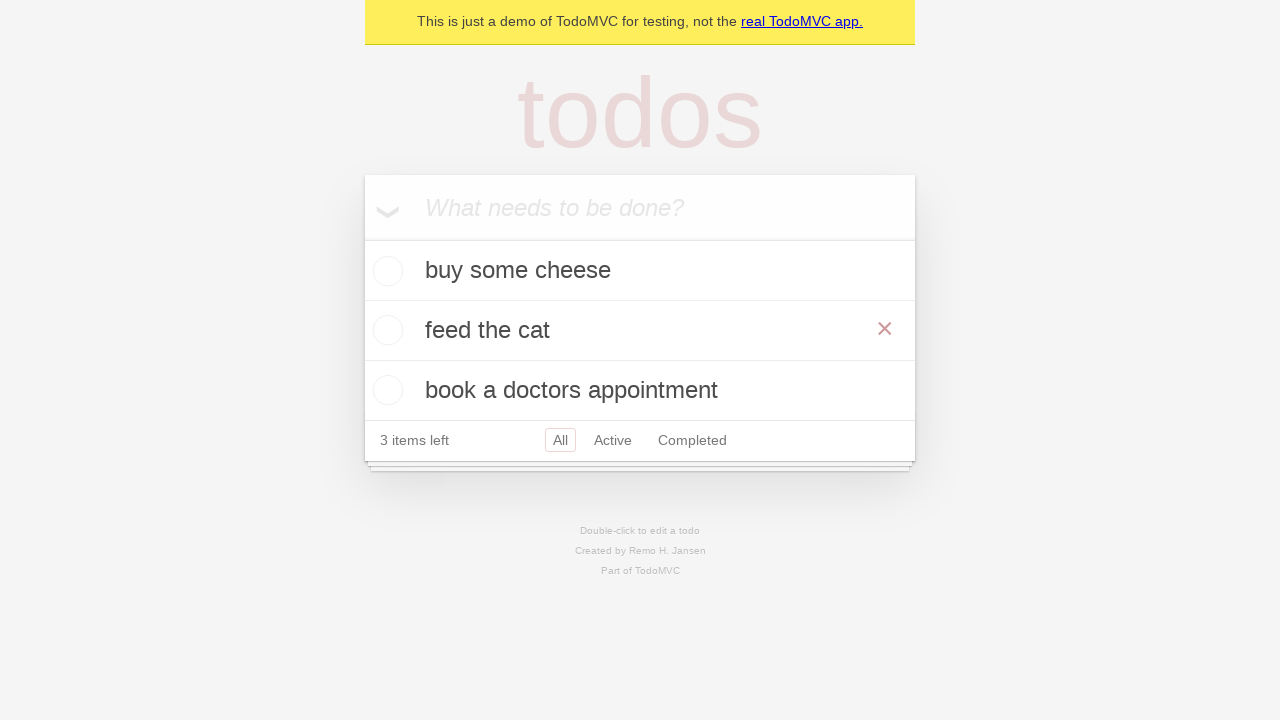

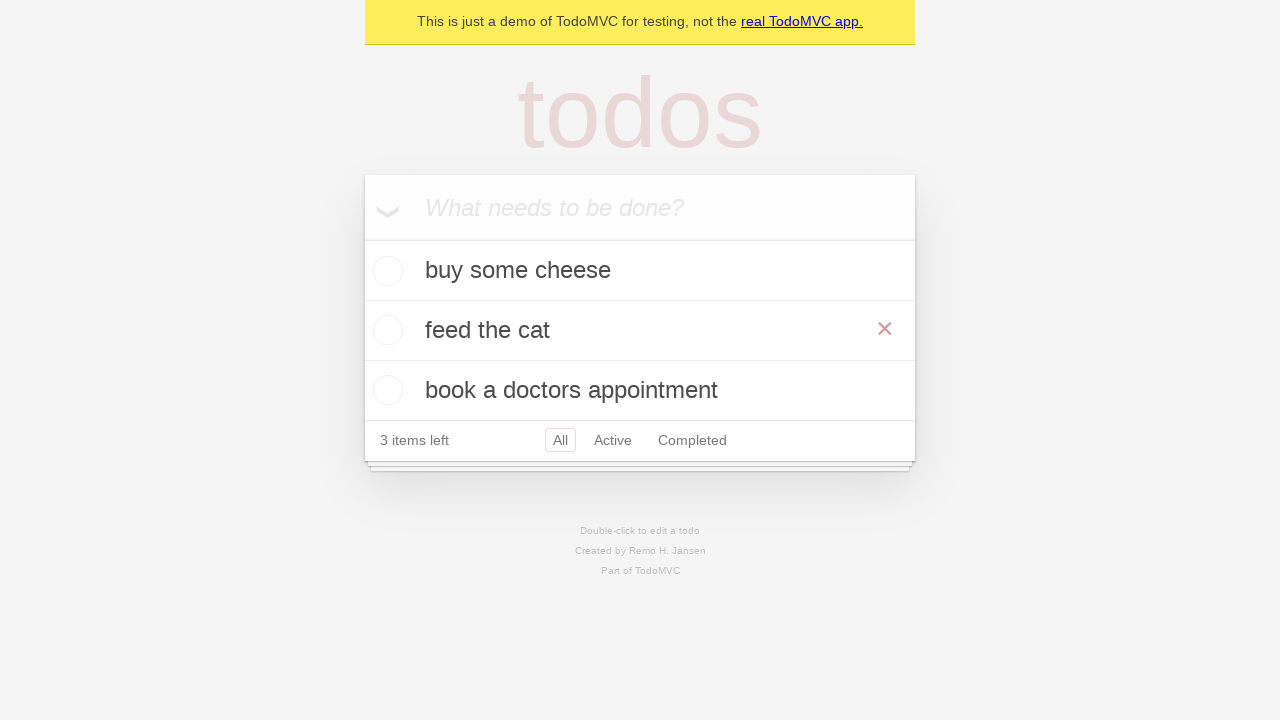